Navigates to the Playwright homepage, verifies the title contains "Playwright", then clicks on the documentation link and verifies navigation to the Installation page.

Starting URL: https://playwright.dev

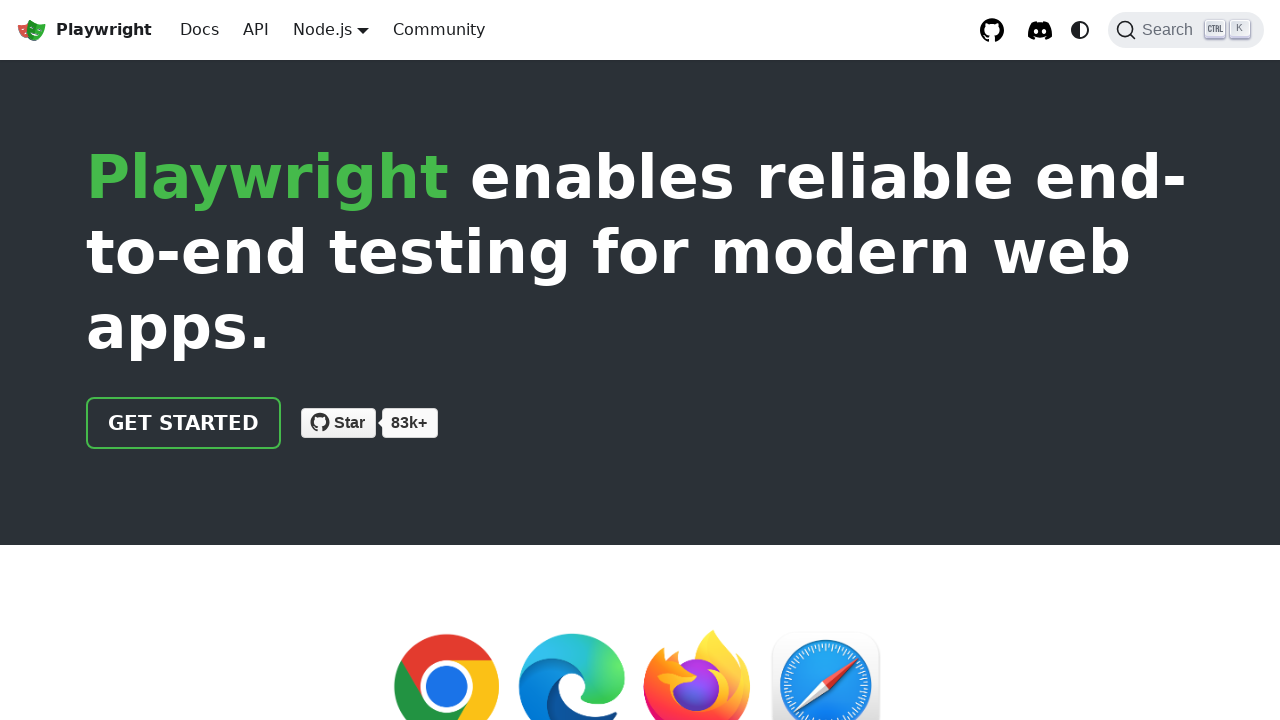

Navigated to Playwright homepage
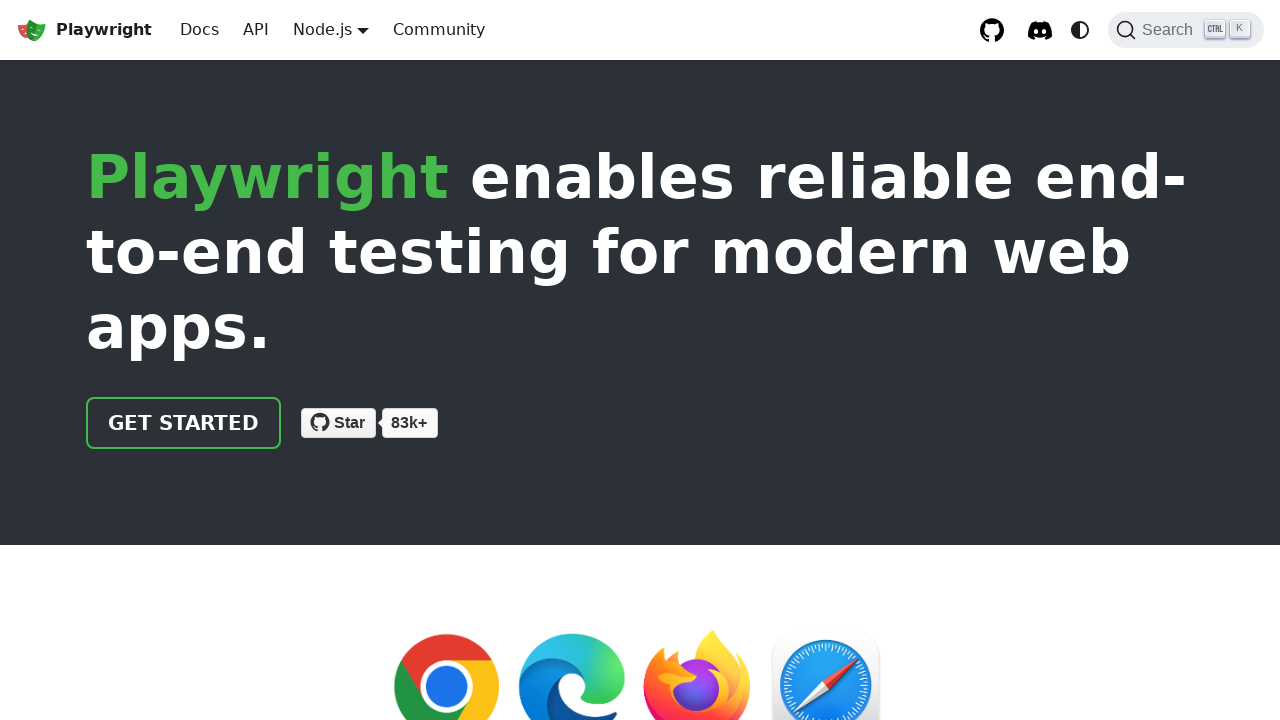

Verified page title contains 'Playwright'
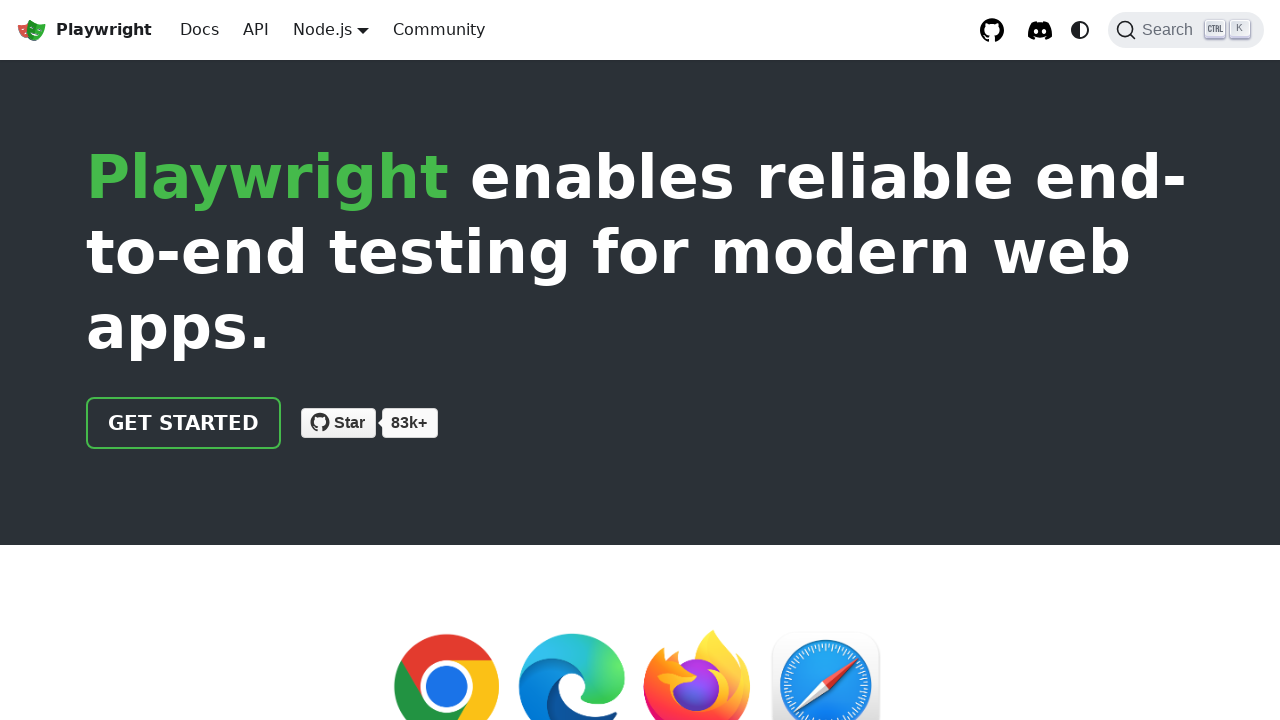

Clicked on documentation link at (184, 423) on xpath=//html/body/div/div[2]/header/div/div/a
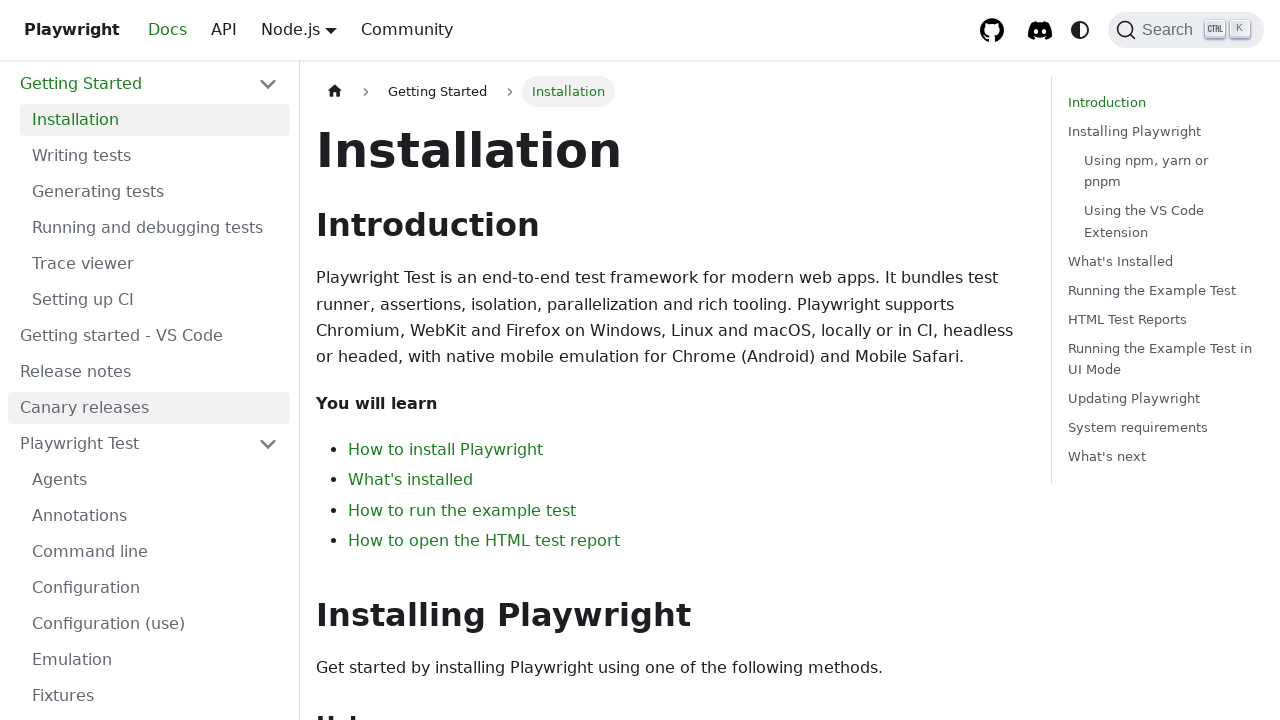

Waited for page load to complete
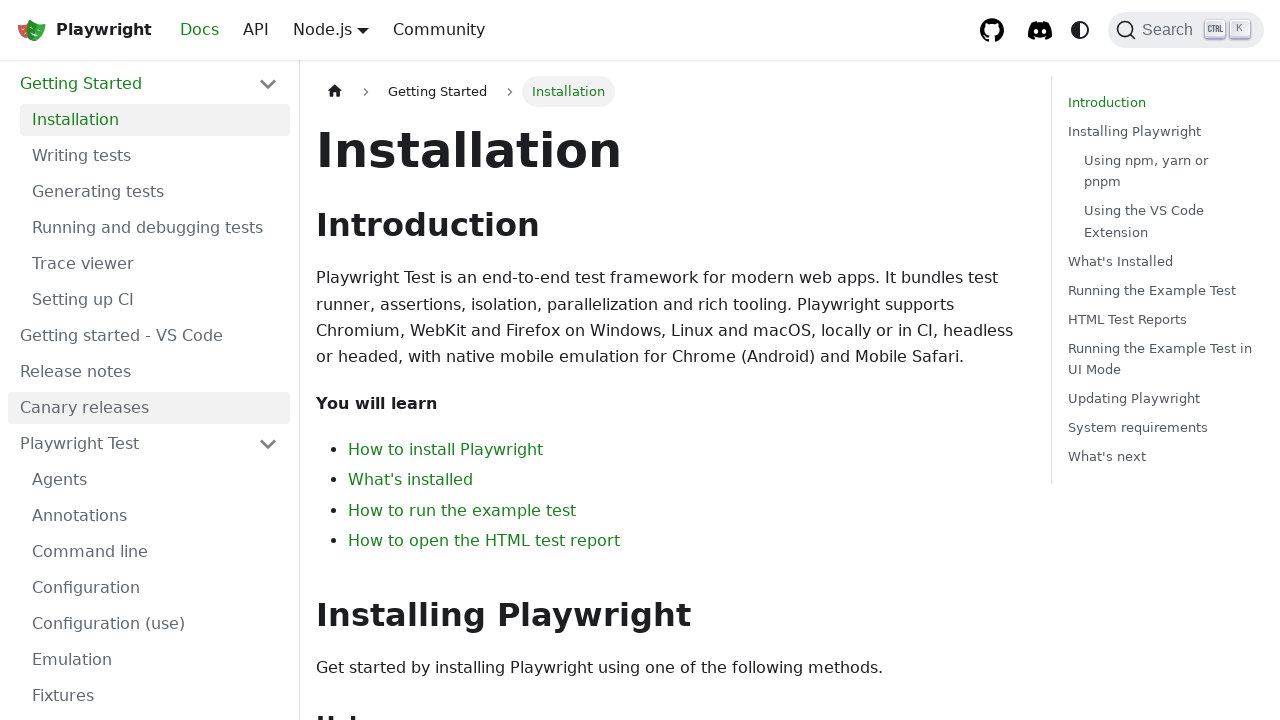

Verified navigation to Installation page with correct title
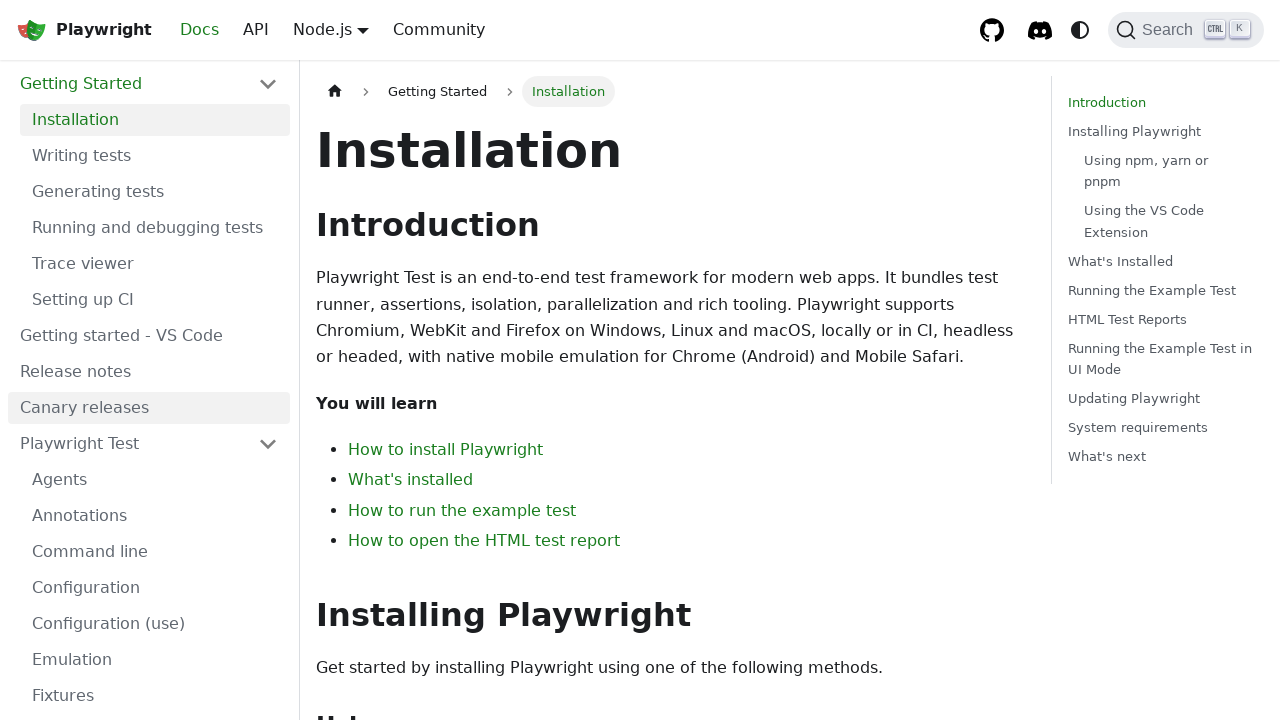

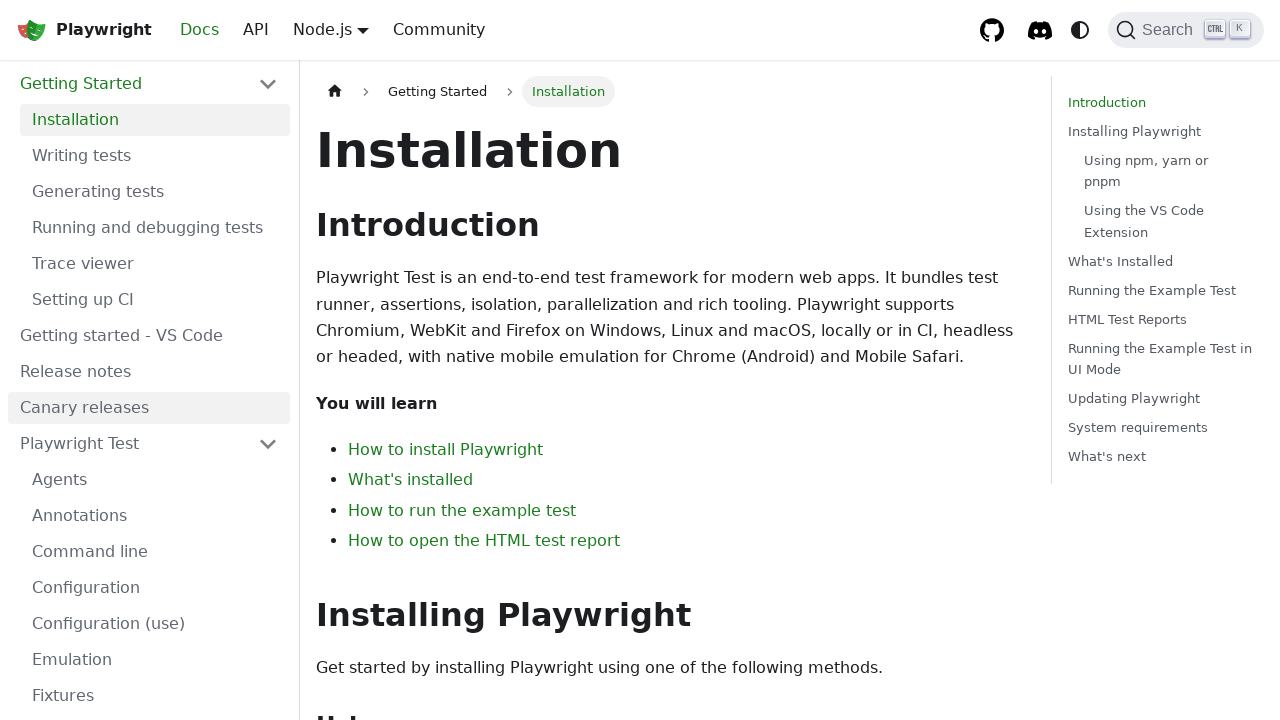